Tests navigation through the e-commerce site by clicking on "Shop by Category" menu, selecting the "Software" category, and verifying the page loads correctly with the expected title.

Starting URL: https://ecommerce-playground.lambdatest.io/

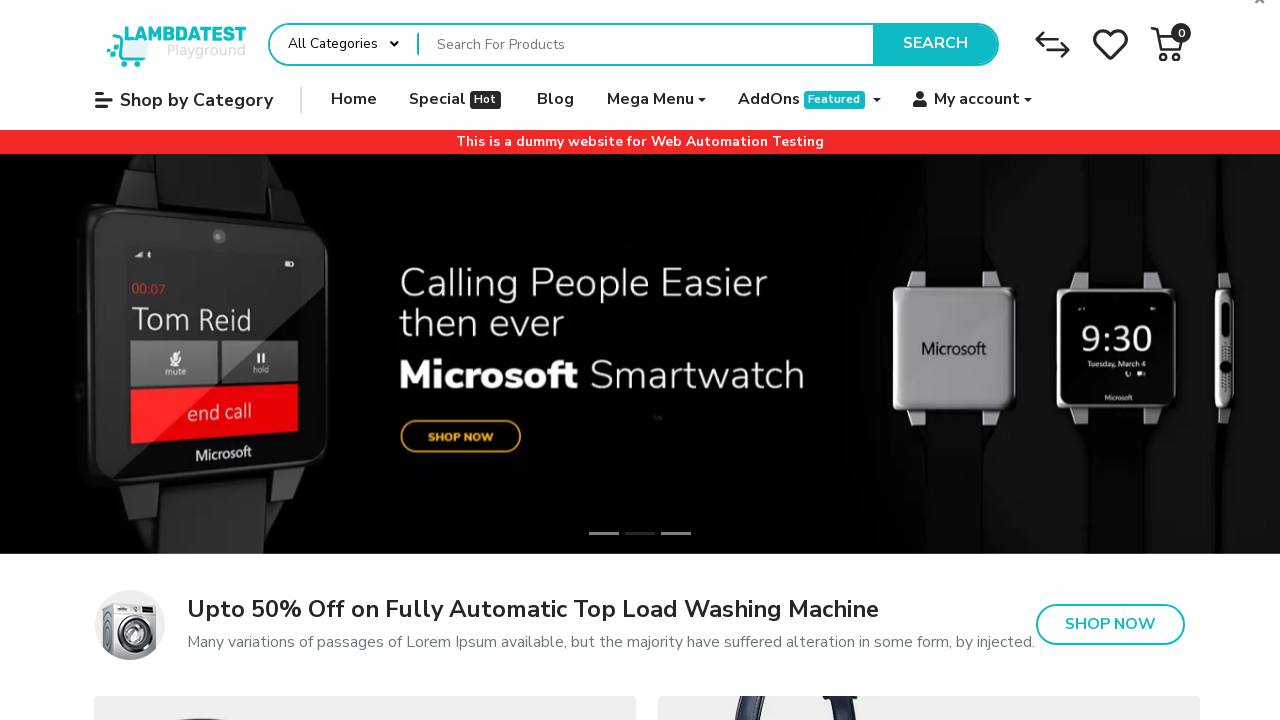

Clicked on 'Shop by Category' menu item at (184, 100) on xpath=//a[contains(normalize-space(.), 'Shop by Category')]
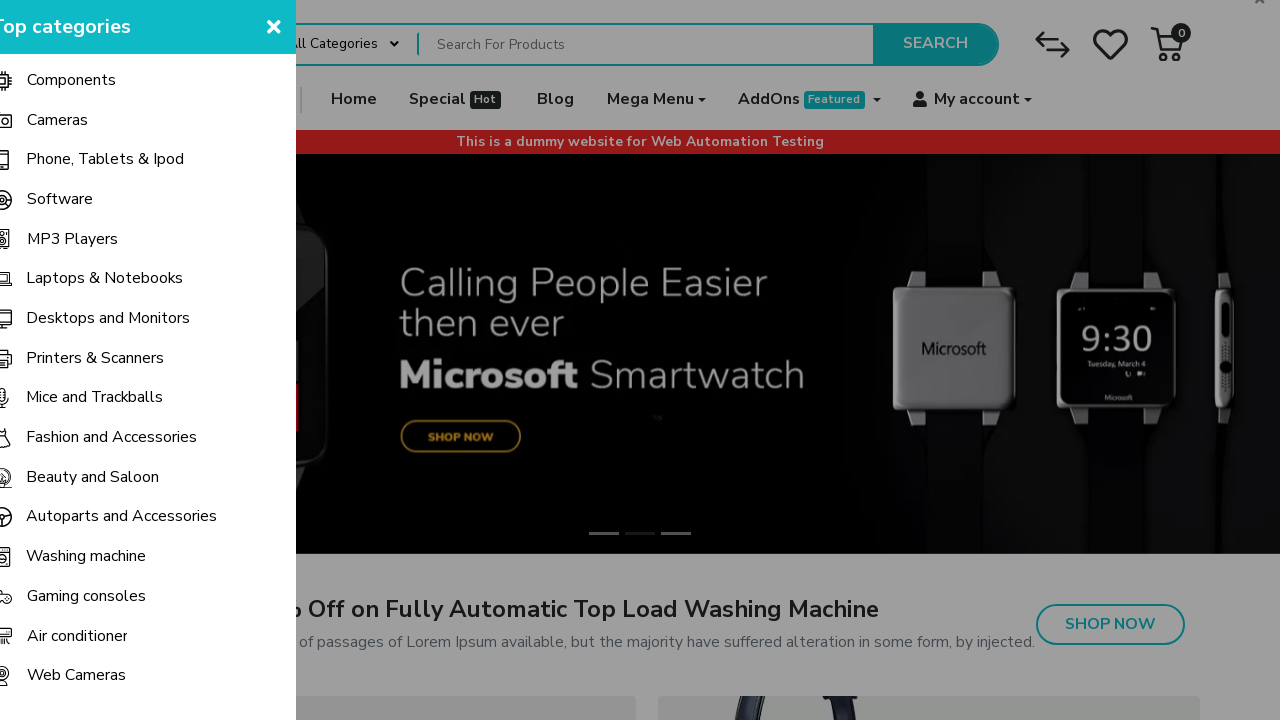

Clicked on 'Software' category at (160, 200) on xpath=//a[.//span[normalize-space(text())='Software']]
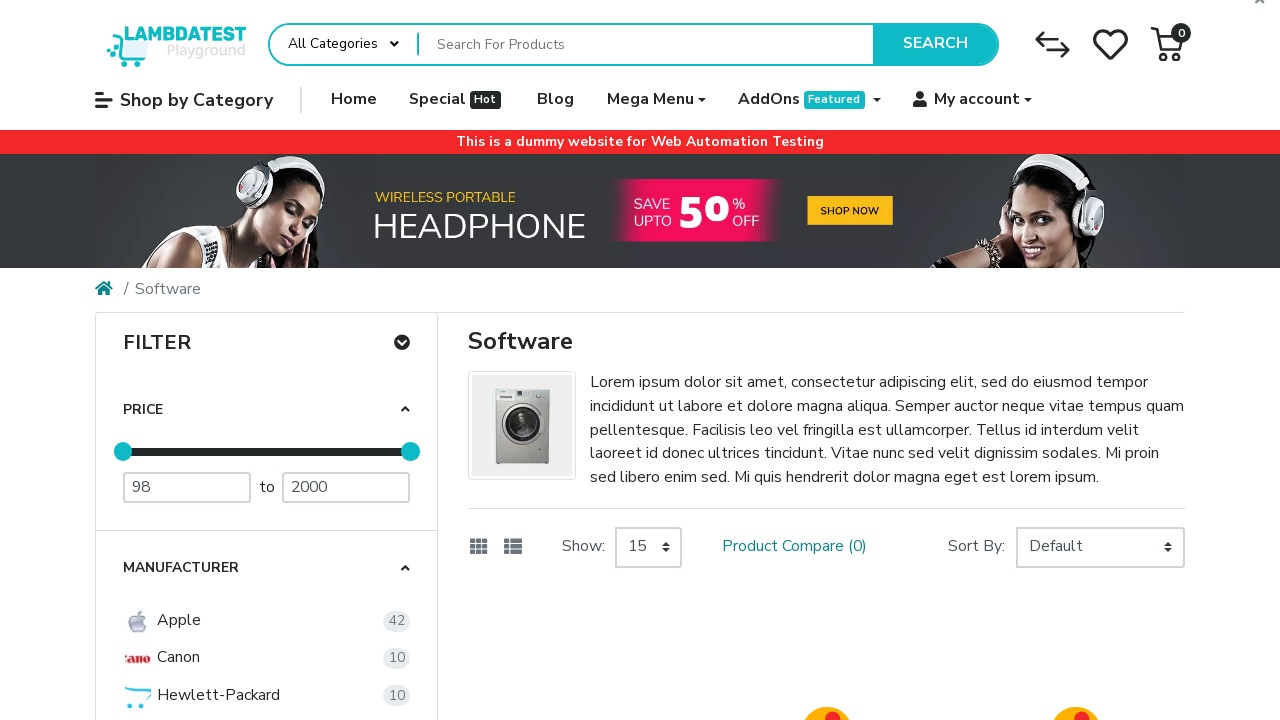

Filter menu loaded and displayed
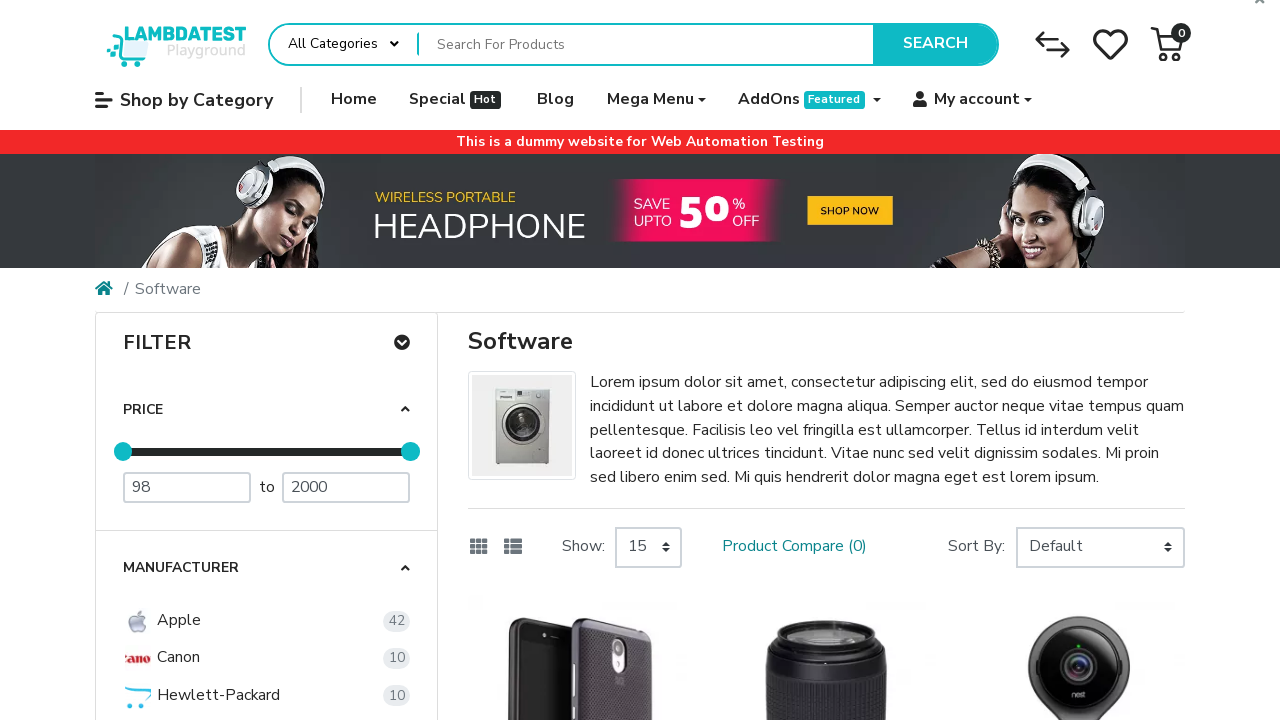

Verified page title is 'Software'
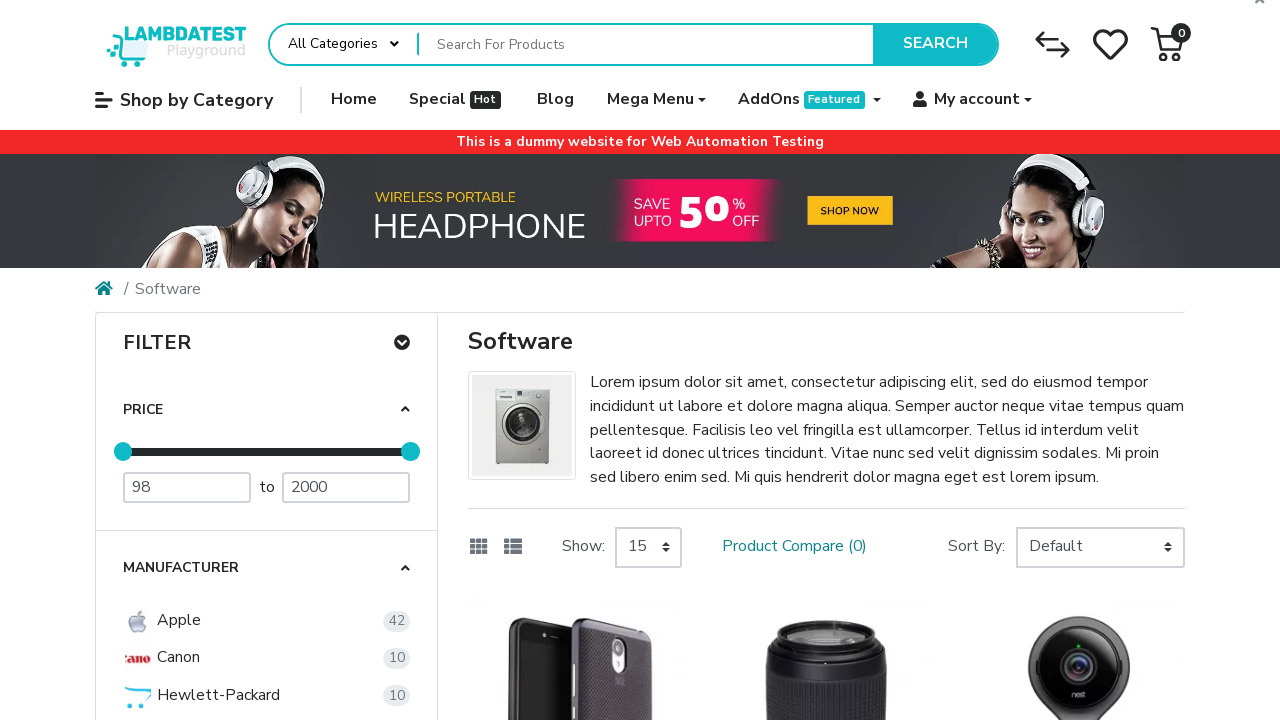

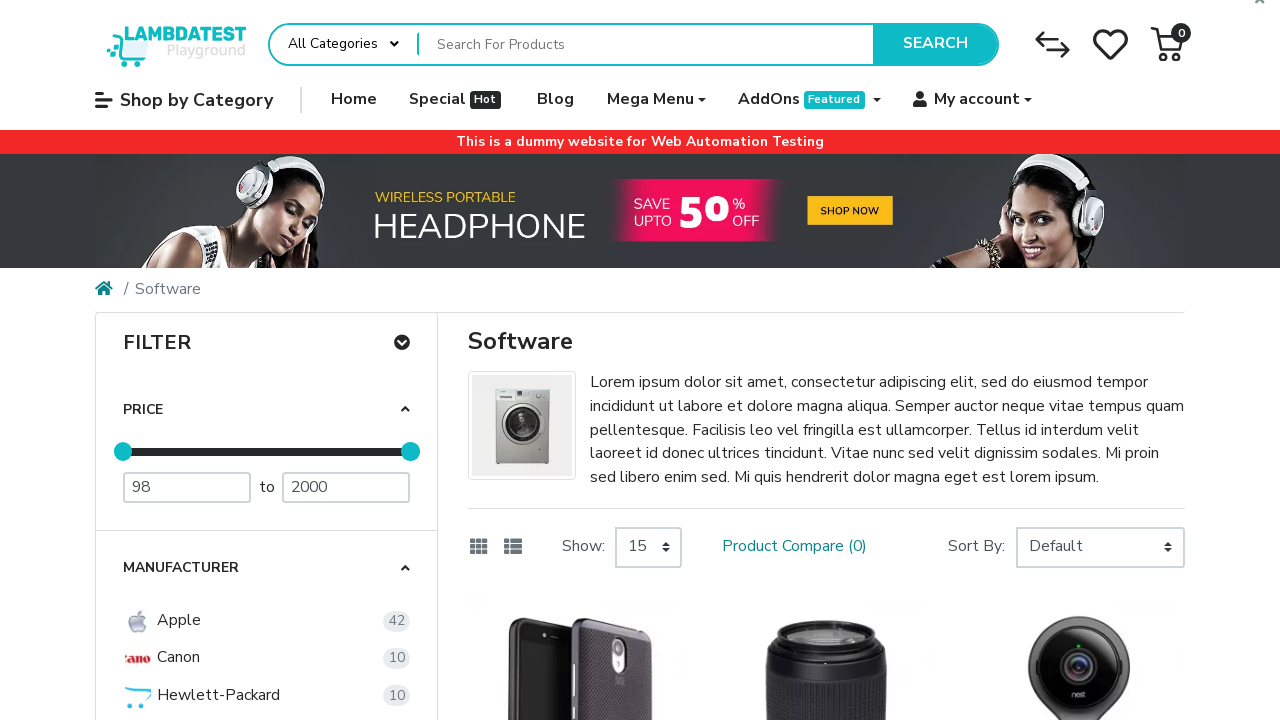